Tests registration form by filling in required fields (first name, last name, email) and verifying successful registration message

Starting URL: http://suninjuly.github.io/registration1.html

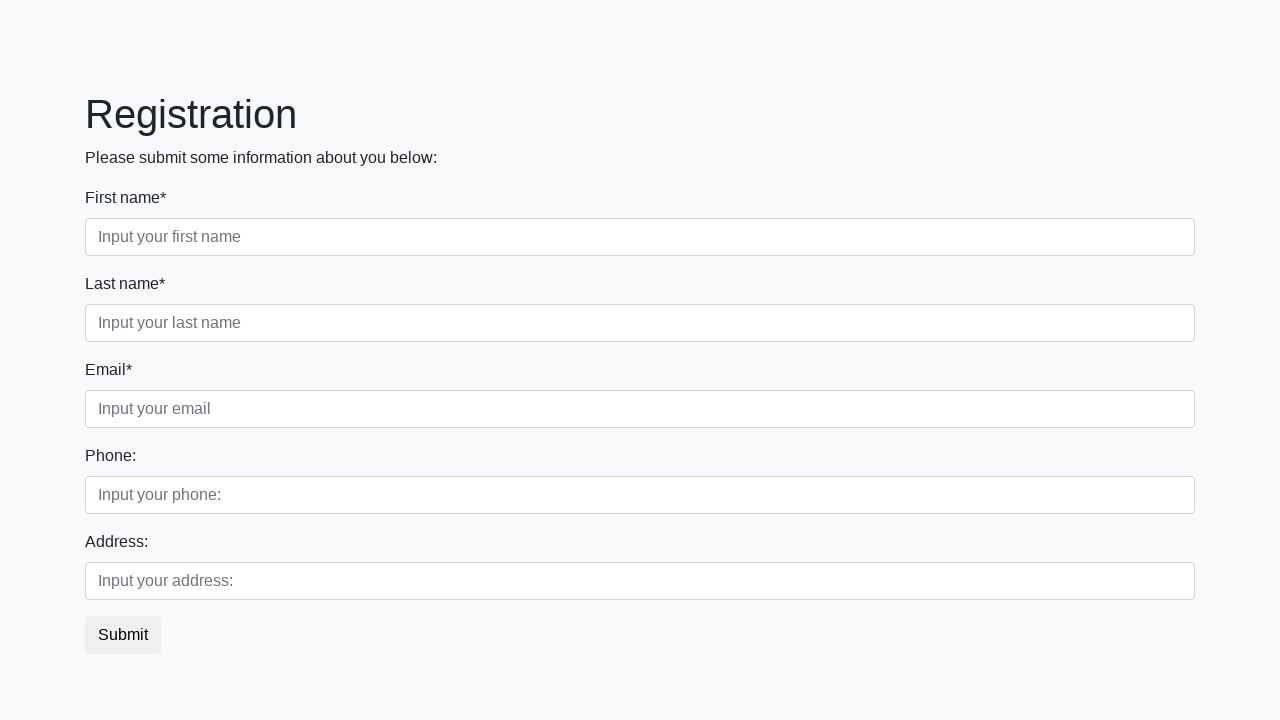

Navigated to registration form page
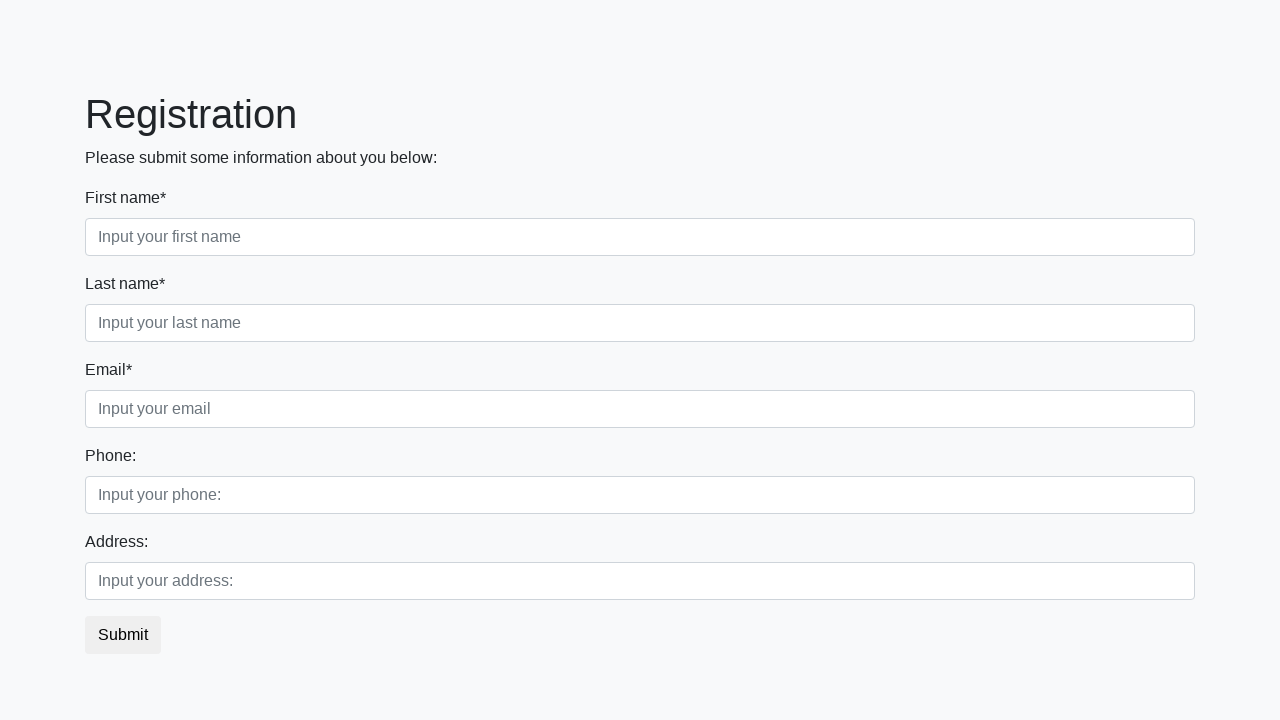

Filled first name field with 'Valentin' on [required].first
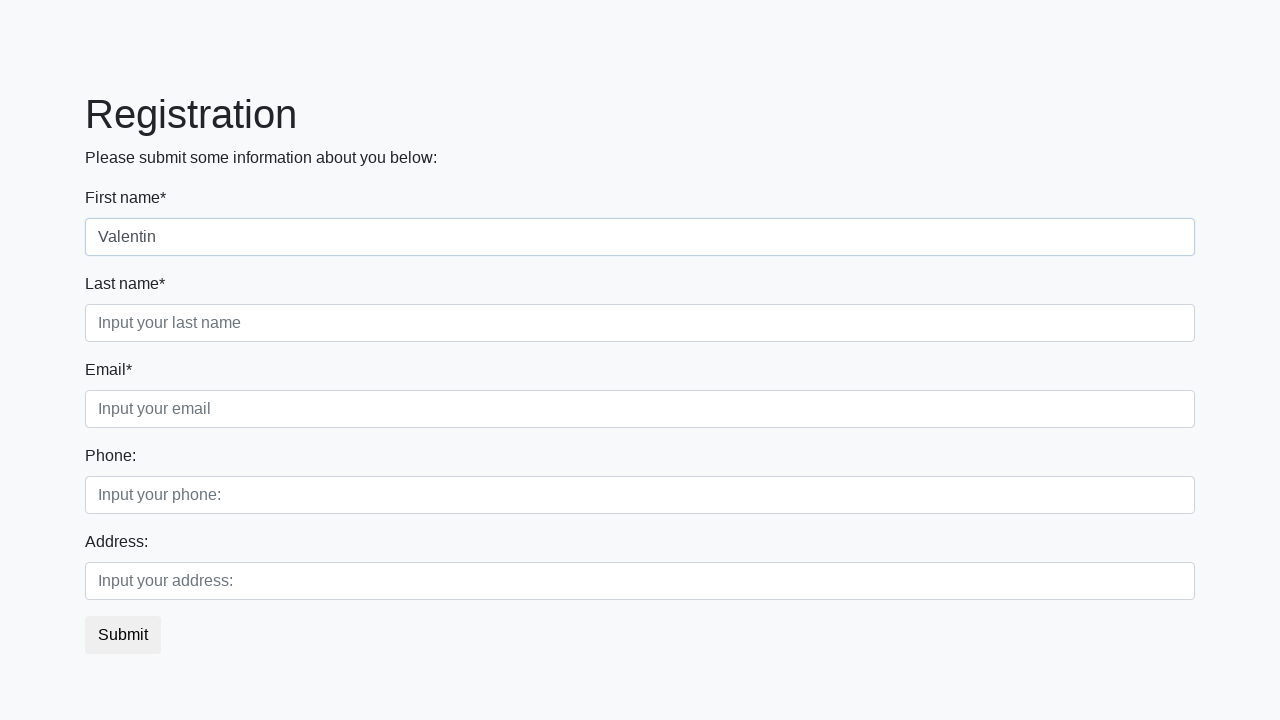

Filled last name field with 'Trifonov' on [required].second
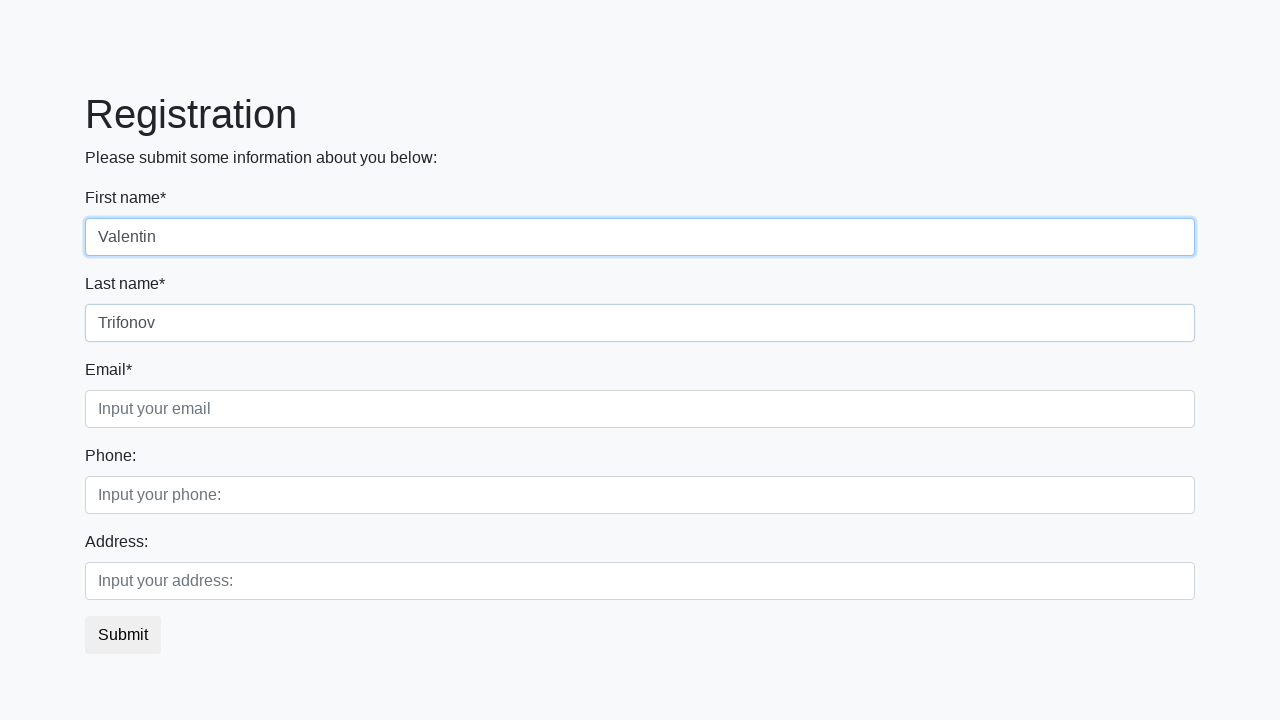

Filled email field with 'ivan_pupkin@mail.com' on [required].third
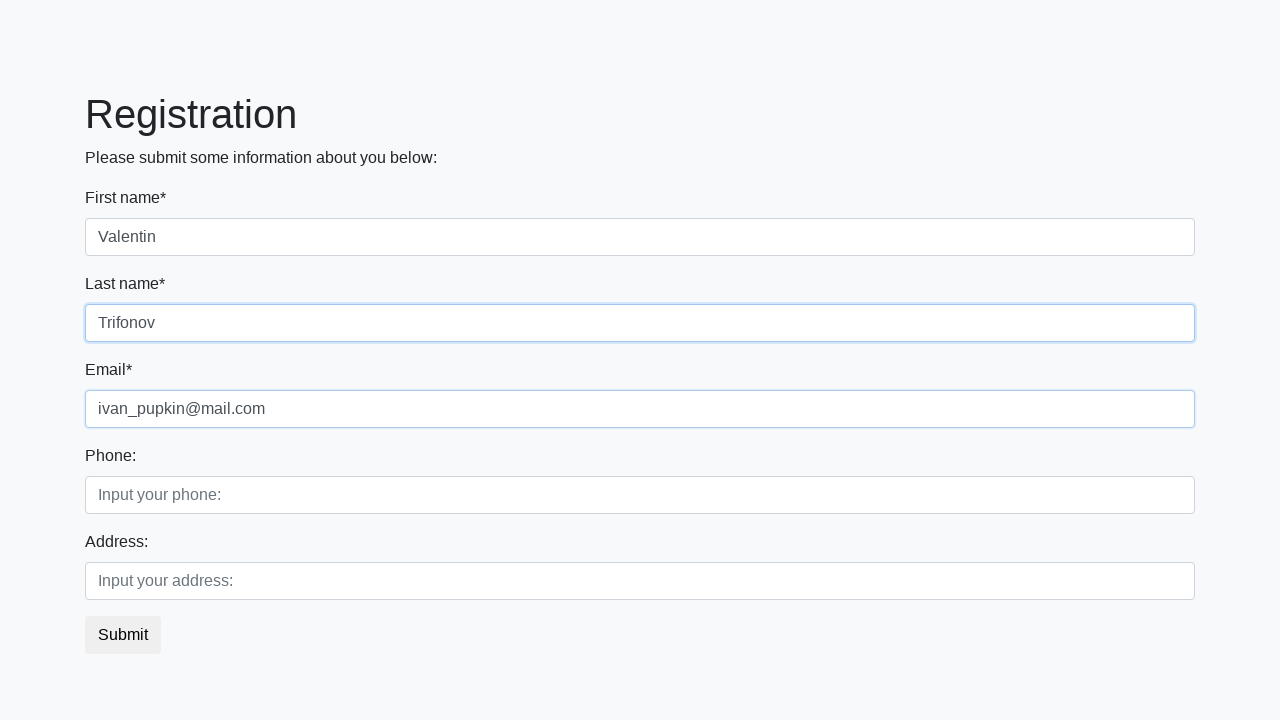

Clicked submit button to register at (123, 635) on button.btn
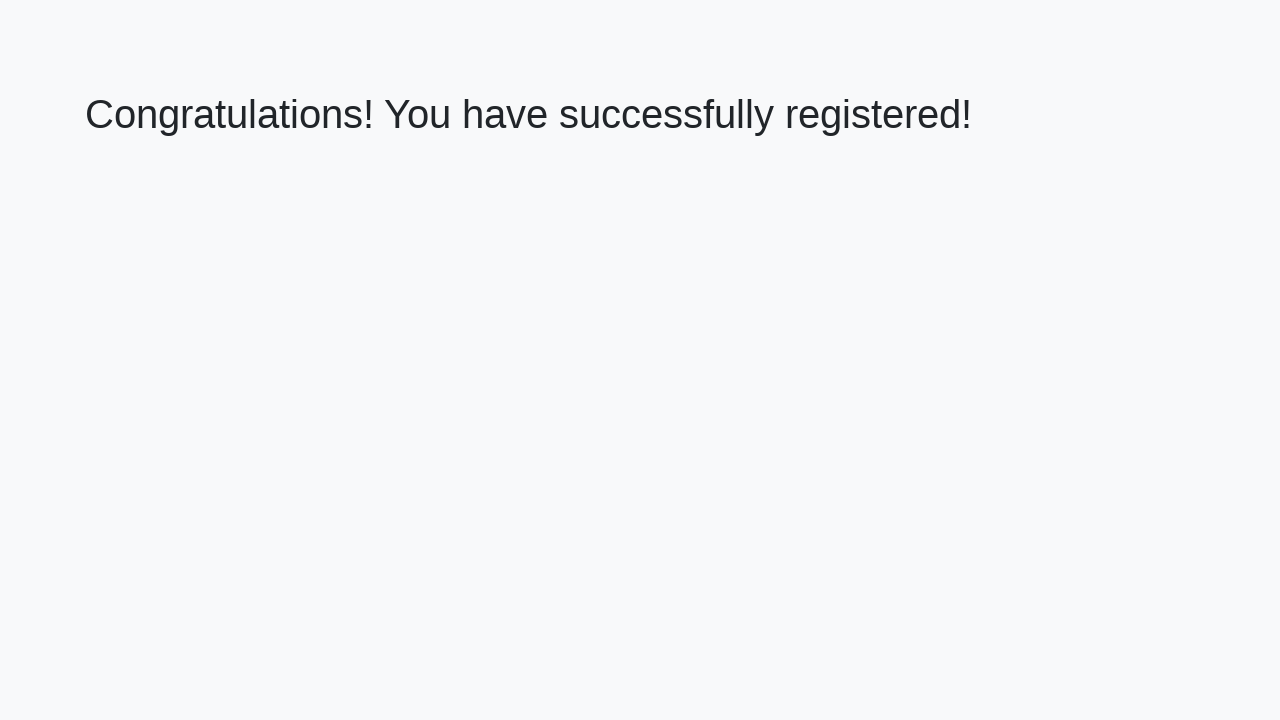

Success message appeared on page
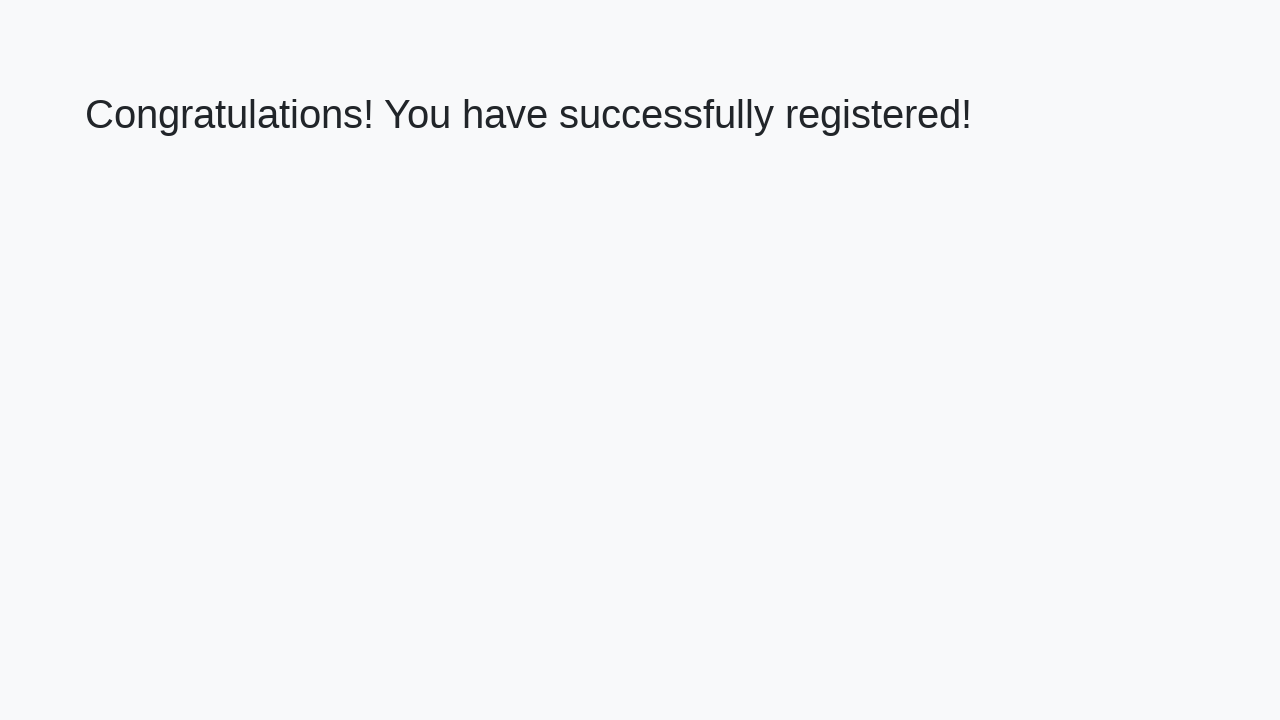

Retrieved success message text: 'Congratulations! You have successfully registered!'
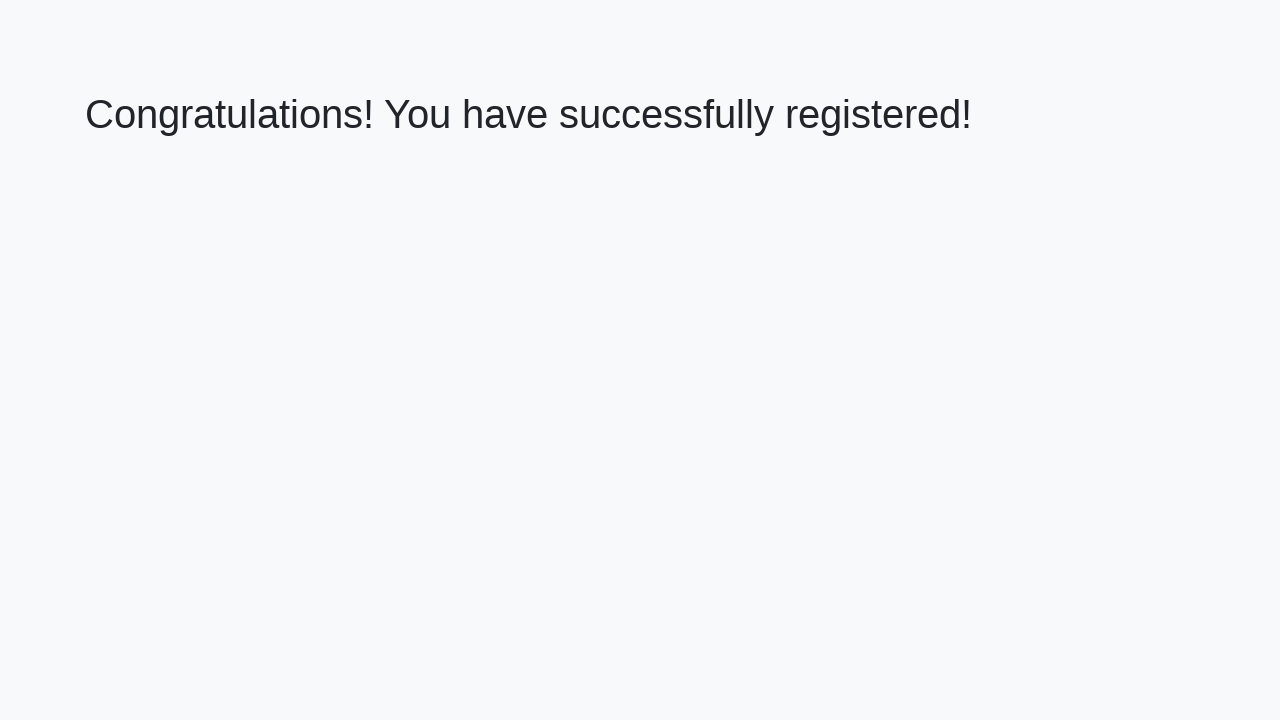

Verified registration success message matches expected text
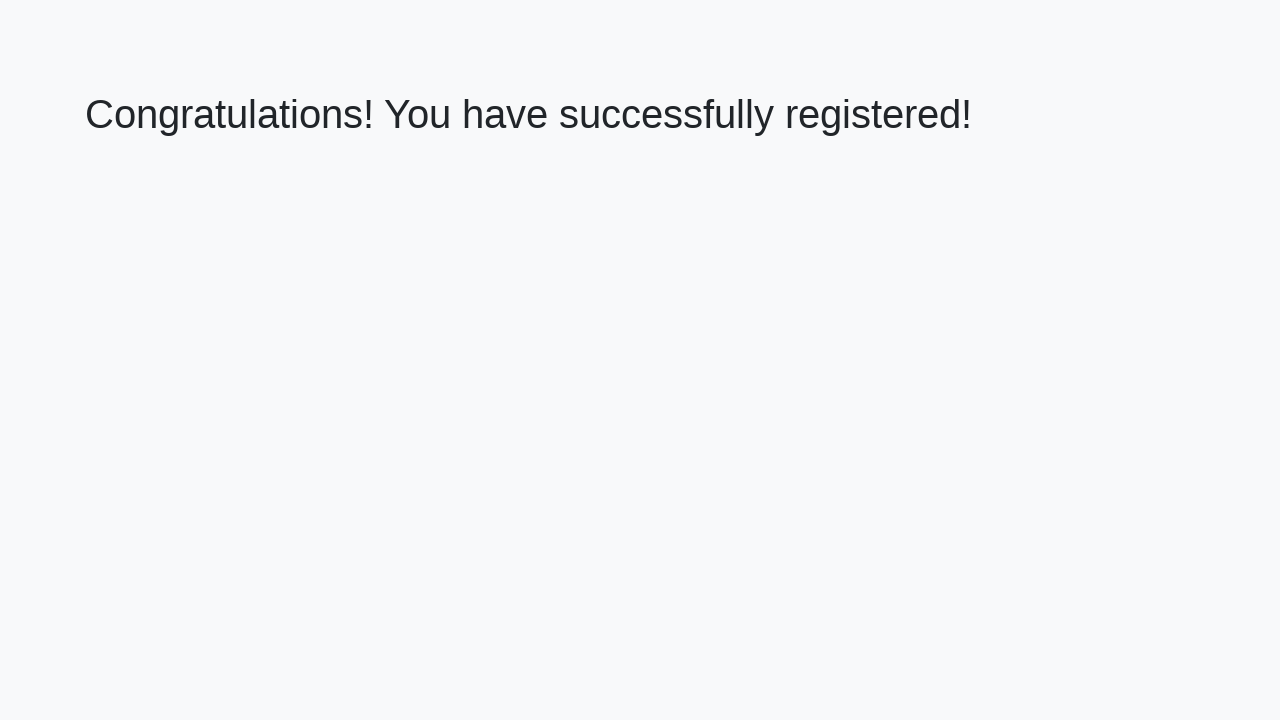

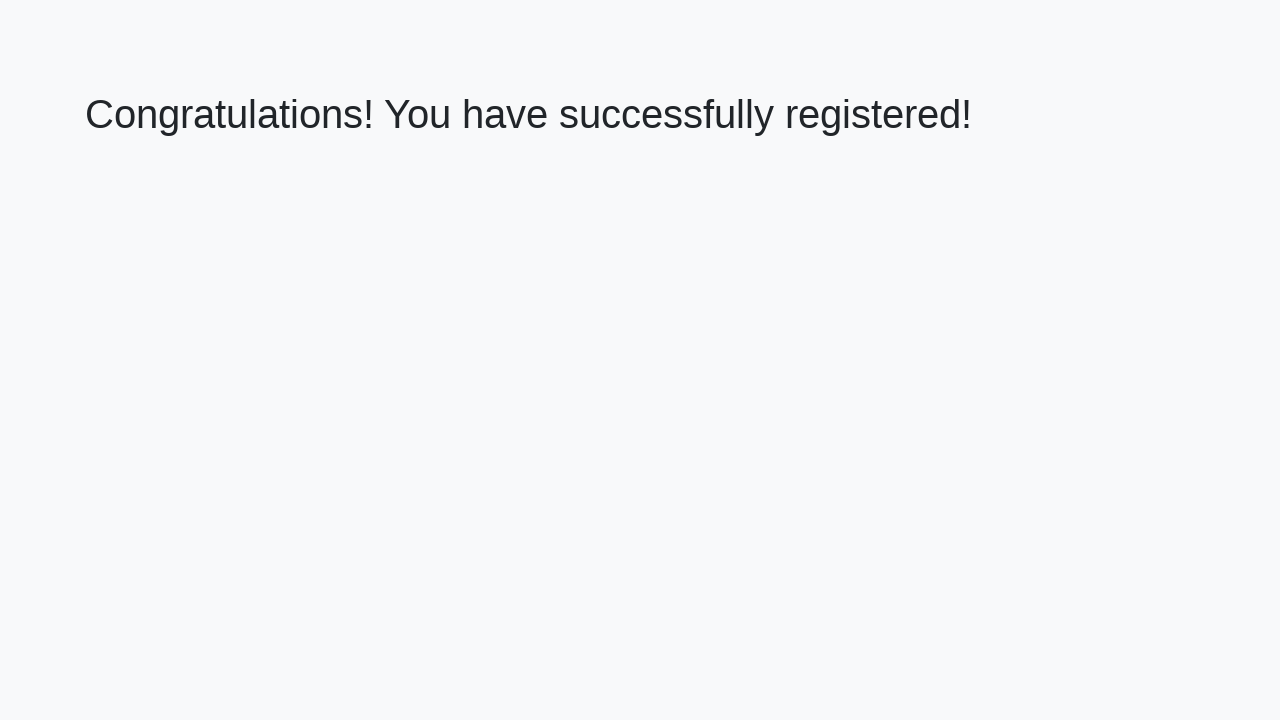